Tests the validation form with 7-character input "Ab1*^+5" containing "+" character which should be invalid

Starting URL: https://testpages.eviltester.com/styled/apps/7charval/simple7charvalidation.html

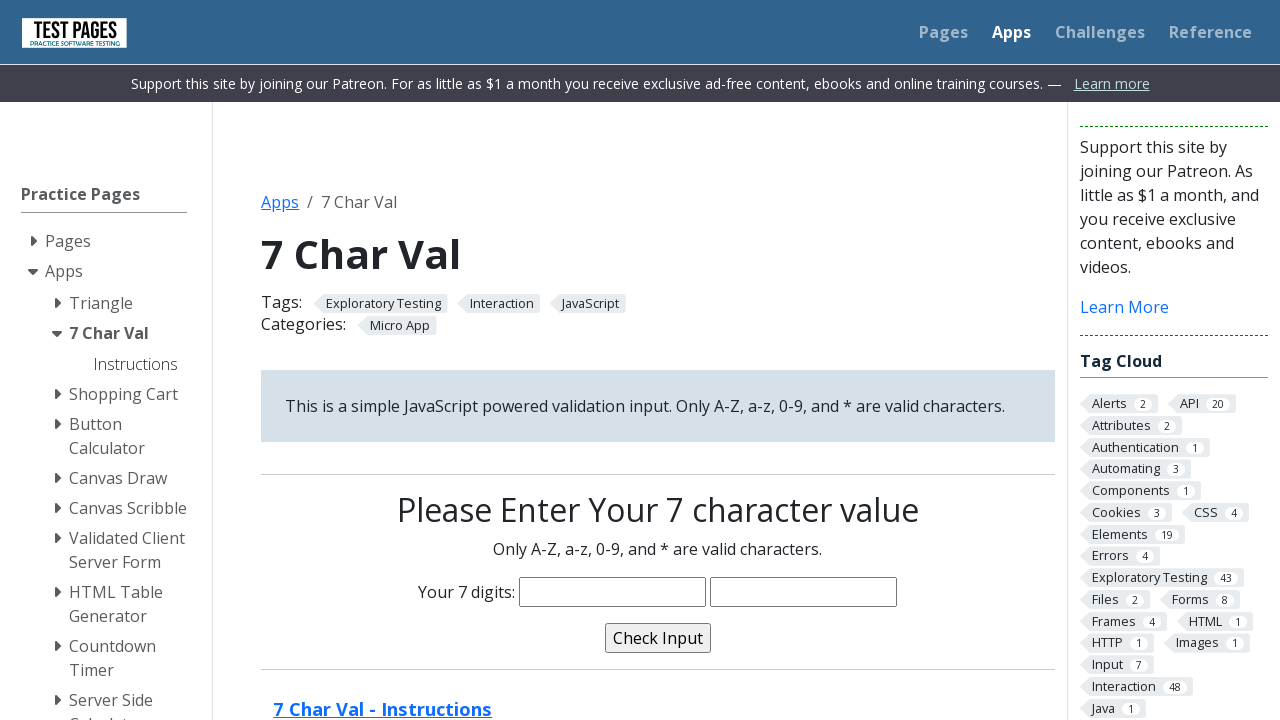

Filled characters field with invalid input 'Ab1*^+5' containing '+' character on input[name='characters']
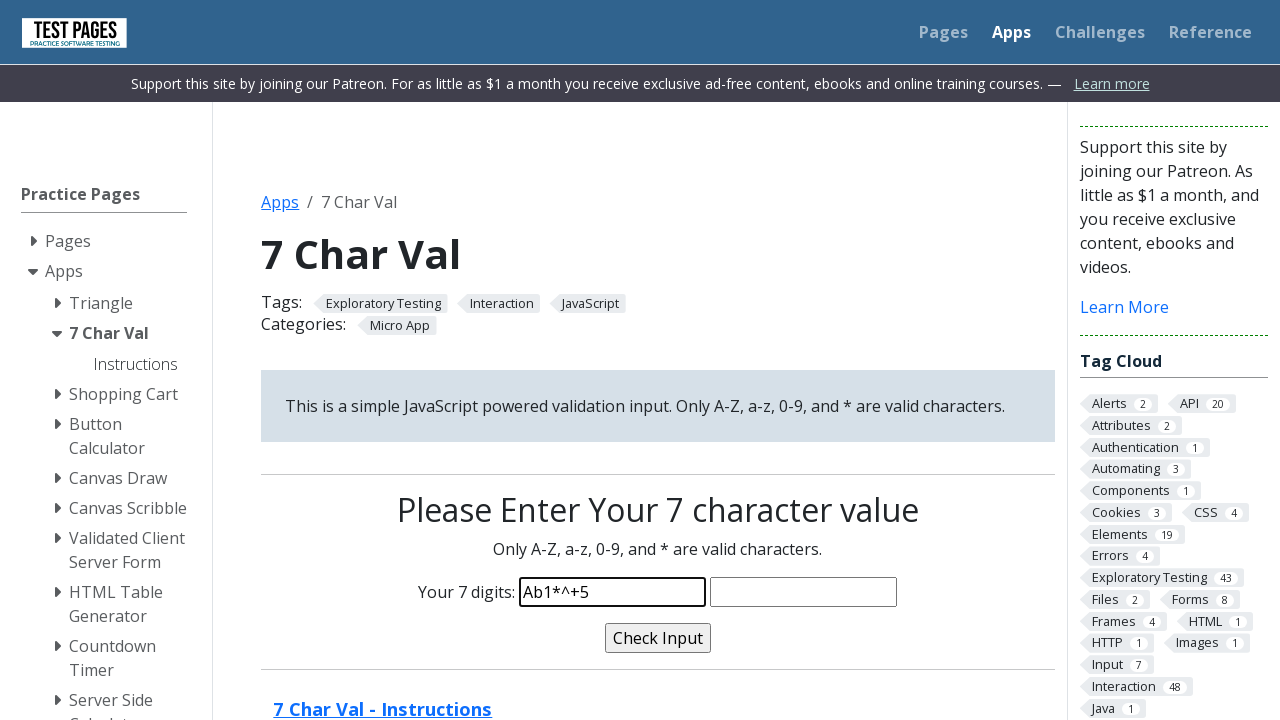

Clicked validate button to submit form at (658, 638) on input[name='validate']
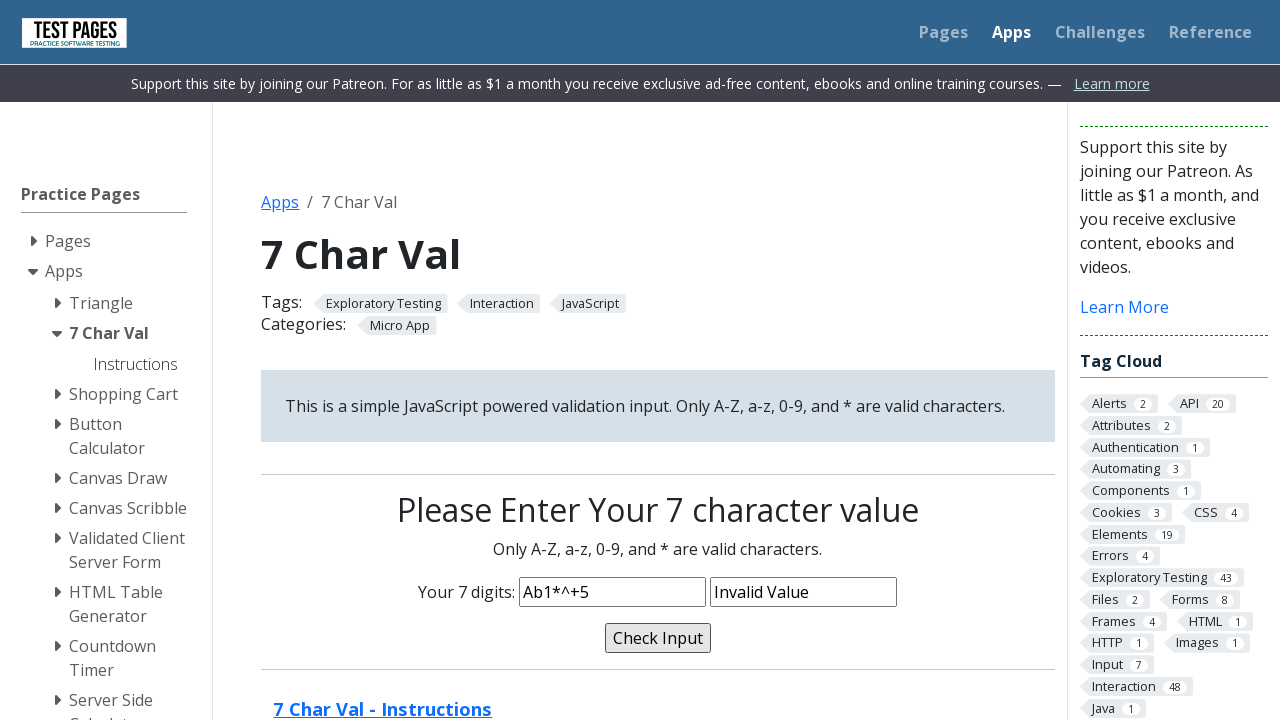

Validation message element appeared after form submission
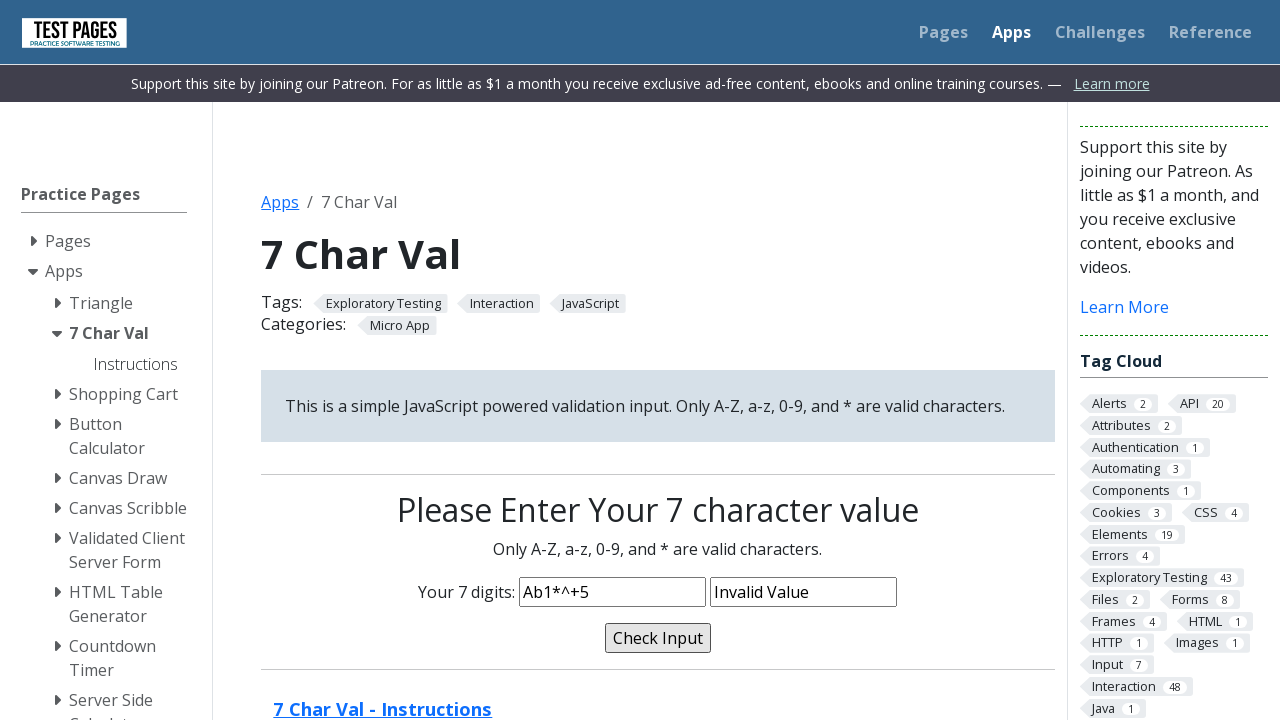

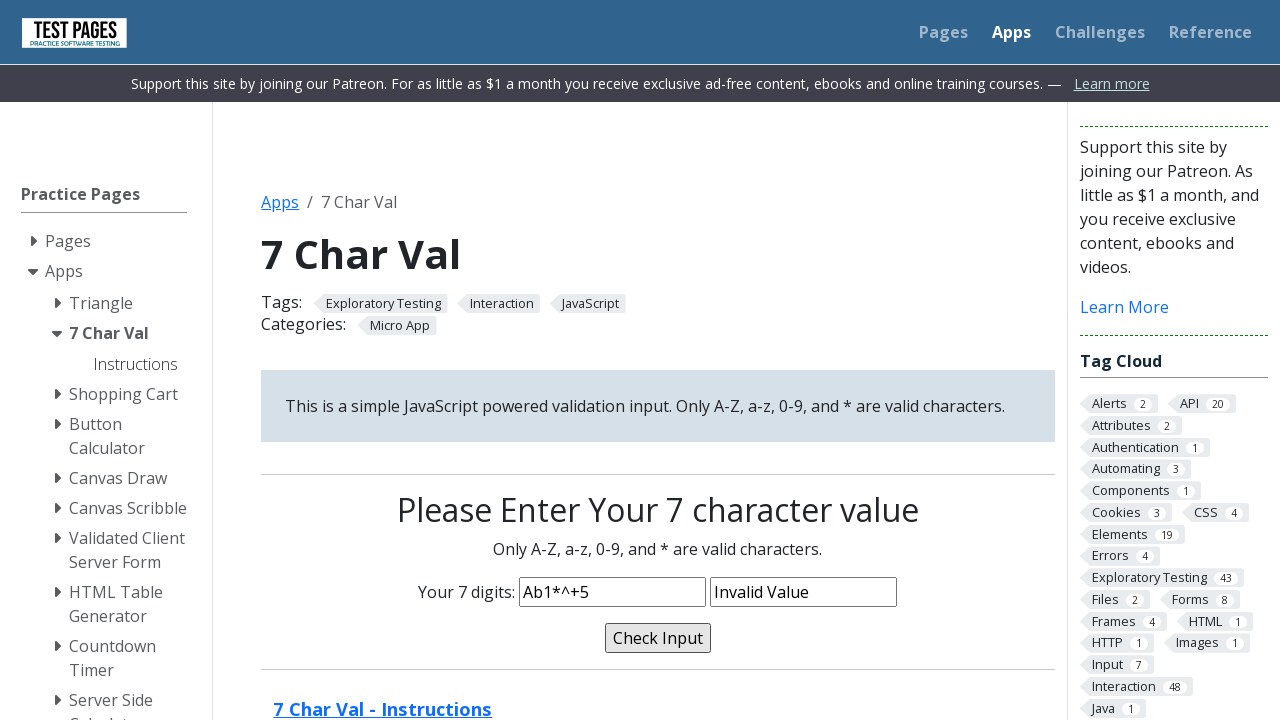